Tests DemoQA text box form by filling name, email, current address, and permanent address fields then submitting

Starting URL: https://demoqa.com/

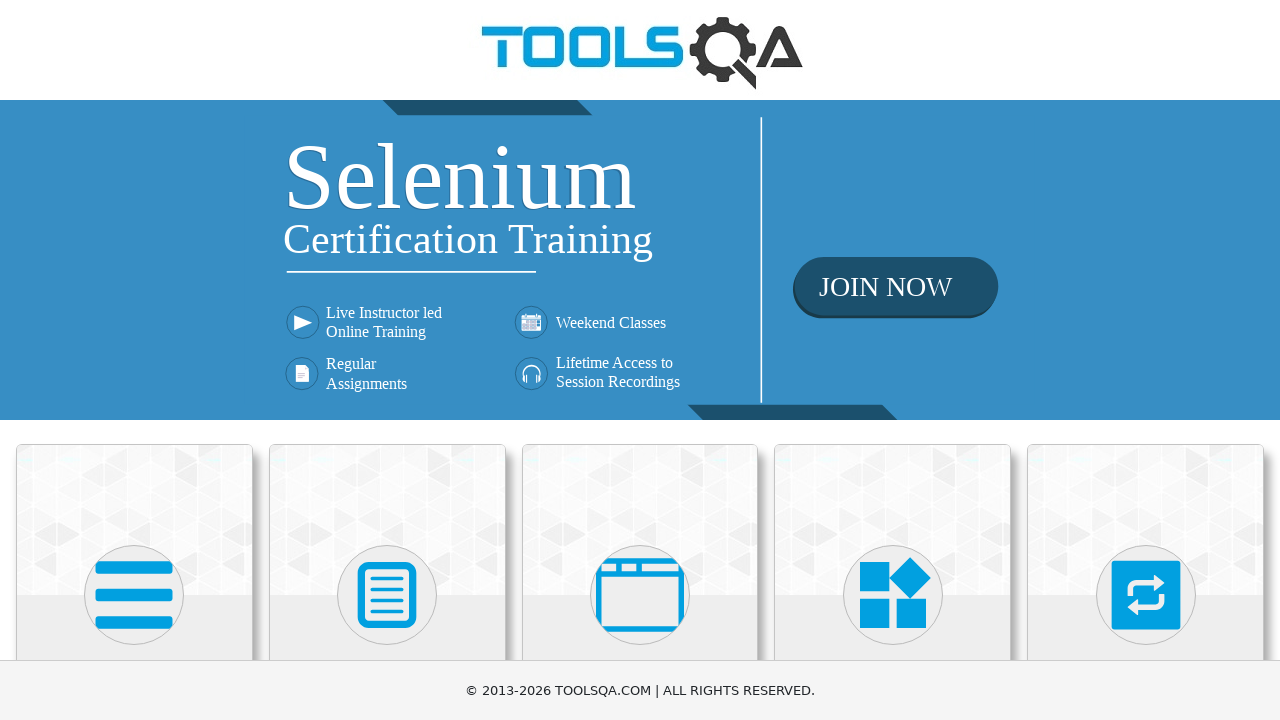

Clicked Elements card at (134, 595) on xpath=//div[@class='card mt-4 top-card'][1]//*[name()='svg']
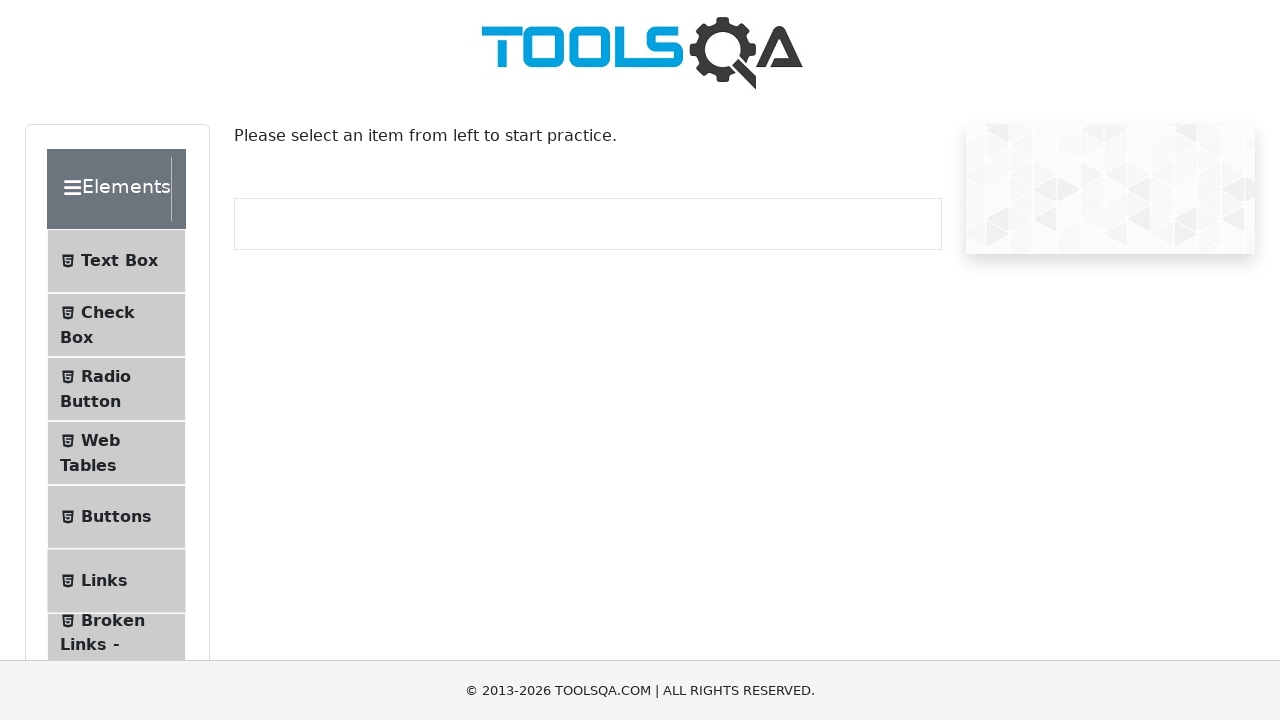

Clicked Text Box menu item at (119, 261) on text=Text Box
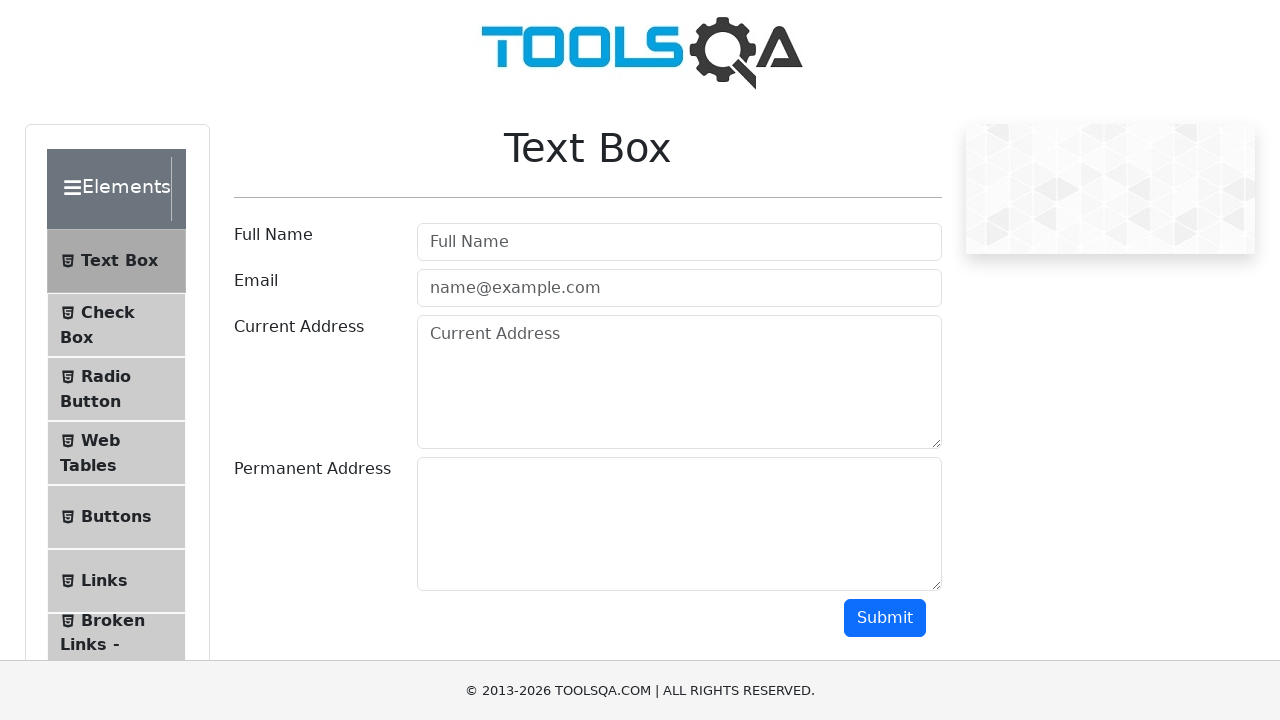

Filled full name field with 'Artem De' on #userName
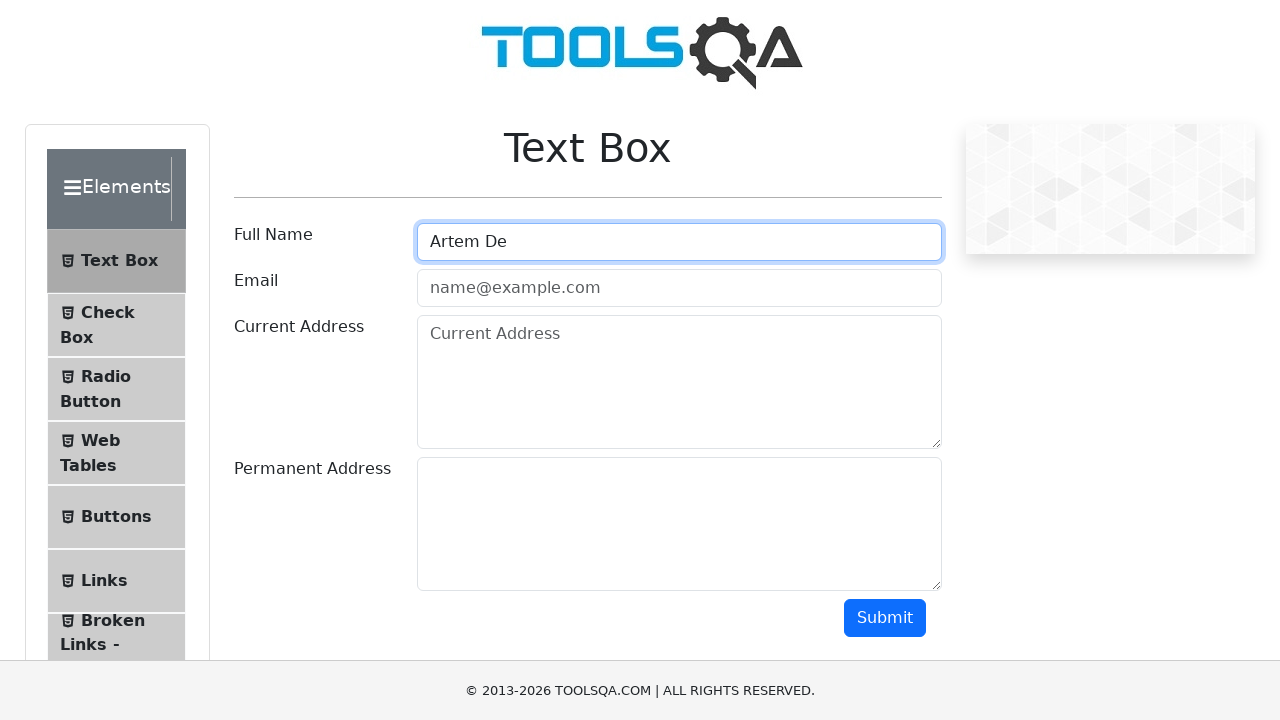

Filled email field with 'test@gmail.com' on #userEmail
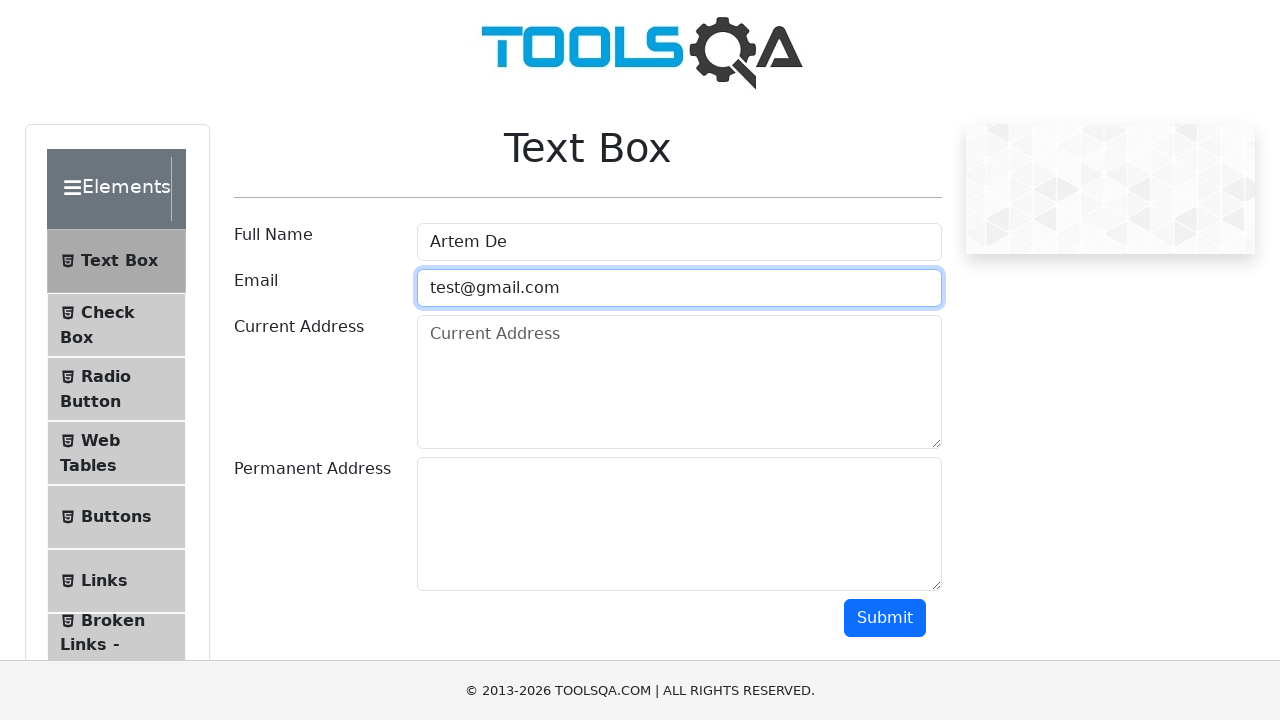

Filled current address with '123 Main St, Anytown USA' on #currentAddress
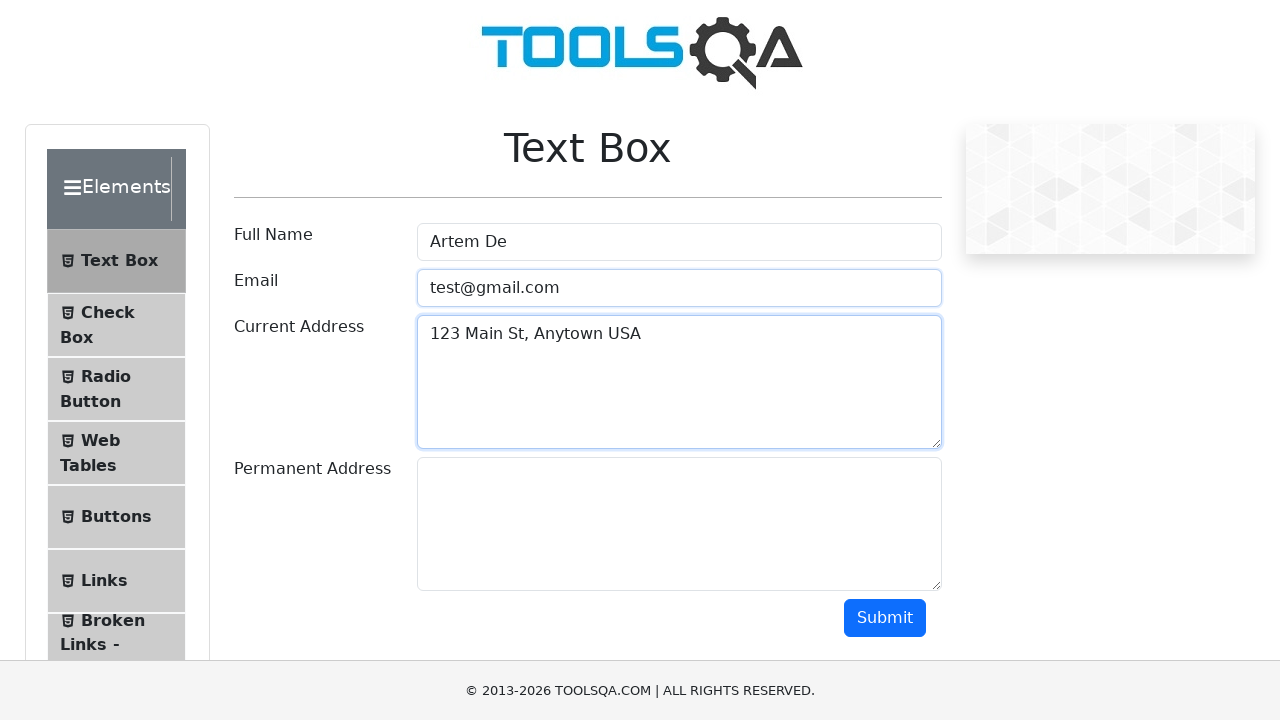

Filled permanent address with '456 Oak St, Anytown USA' on #permanentAddress
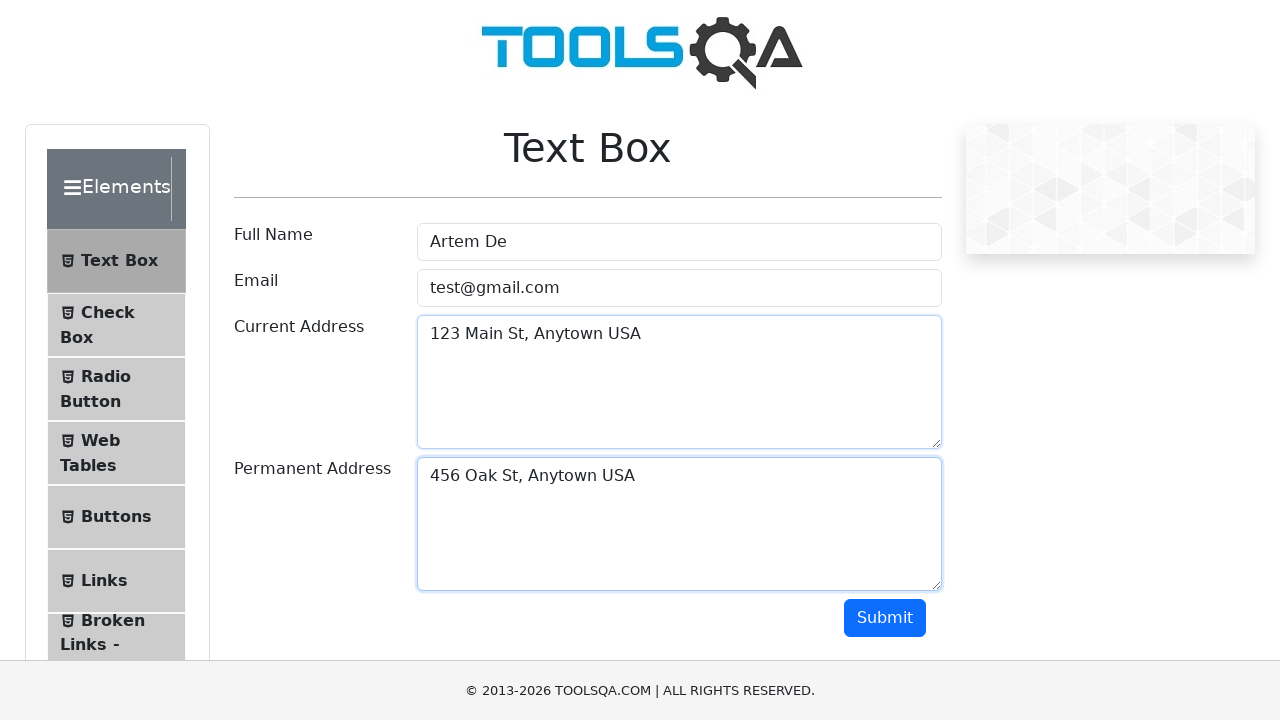

Clicked submit button at (885, 618) on #submit
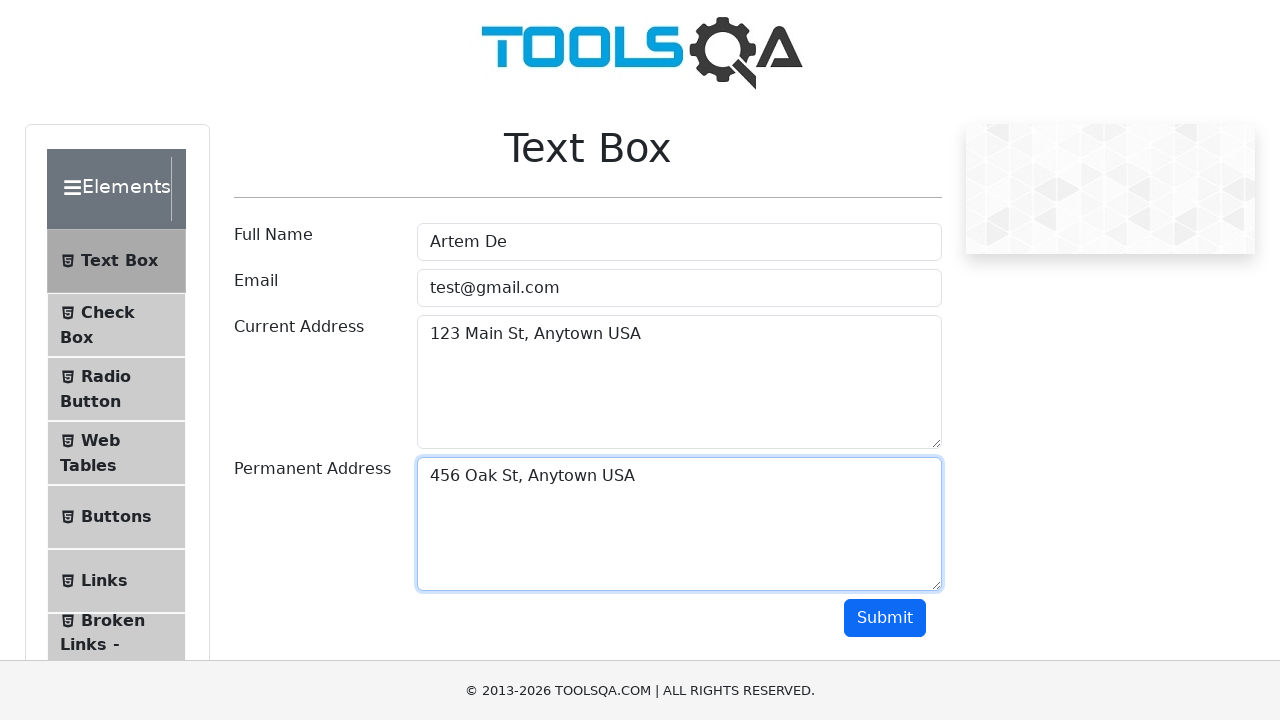

Form submission result loaded
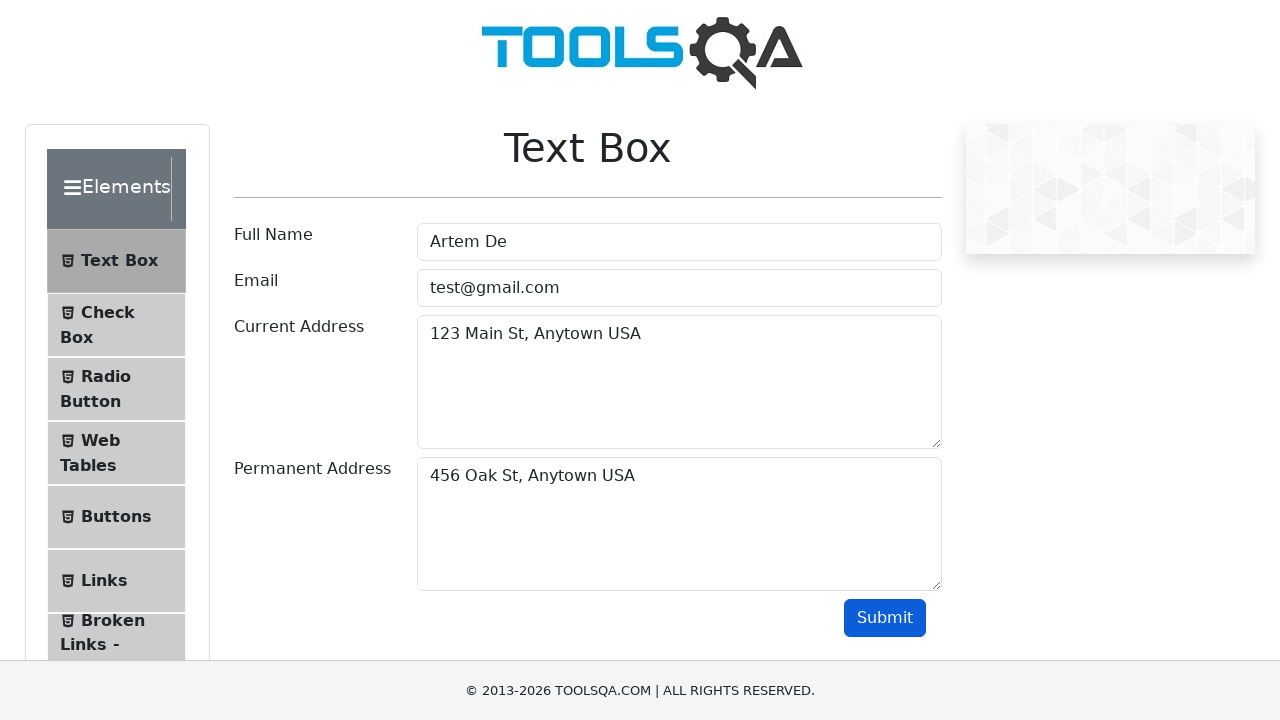

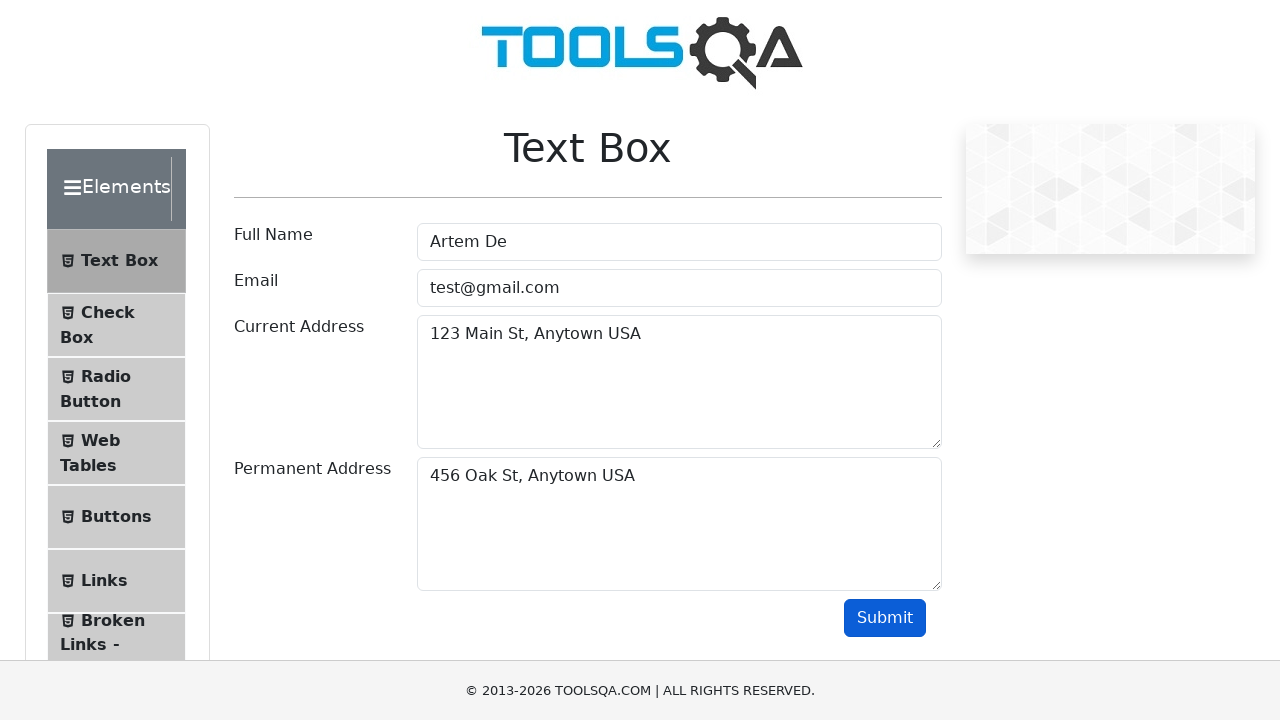